Diagnostic script that verifies access to multiple Finnish football association websites by navigating to example.com, palloliitto.fi, tulospalvelu.palloliitto.fi, and a specific category page, taking screenshots at each step.

Starting URL: https://example.com

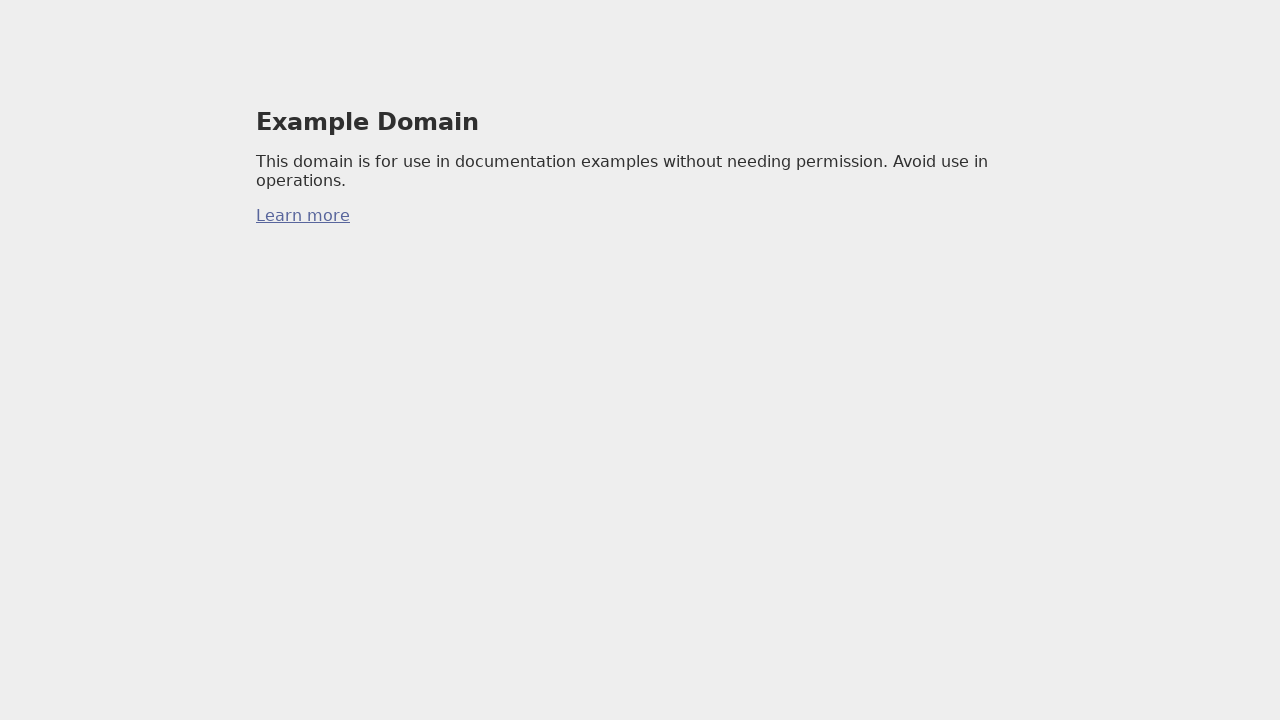

Took screenshot of example.com starting page
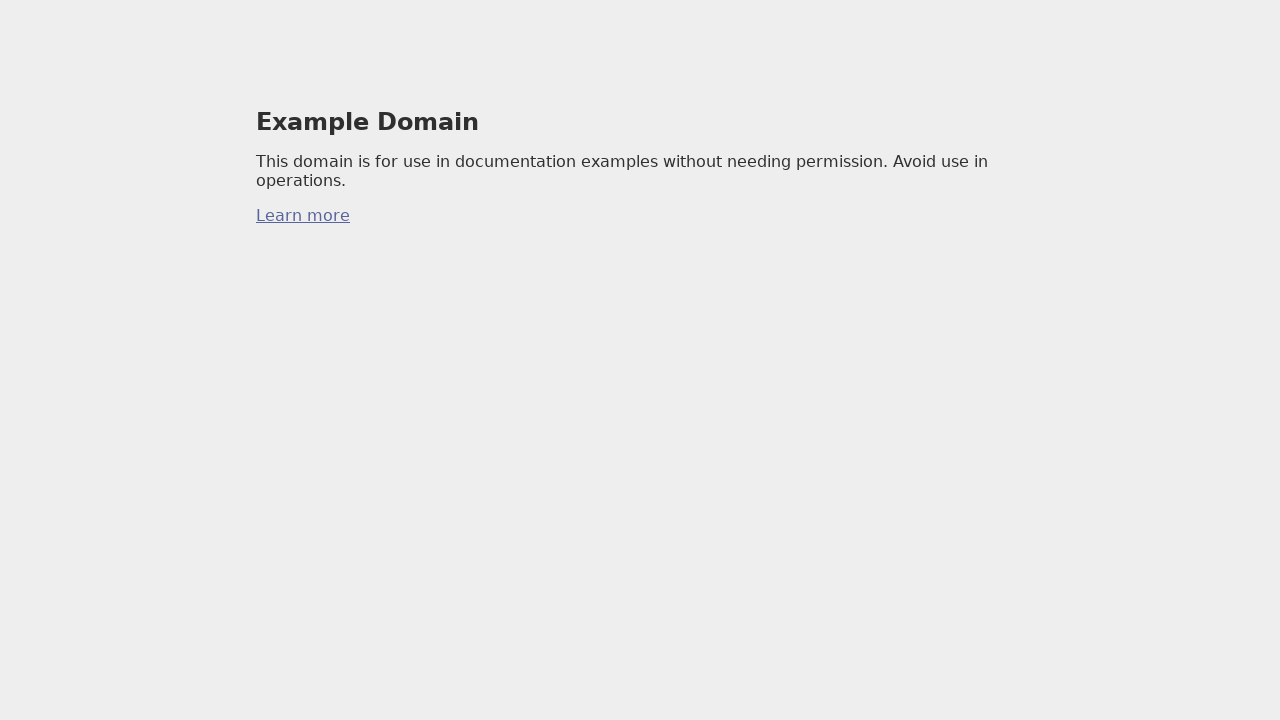

Navigated to palloliitto.fi main site
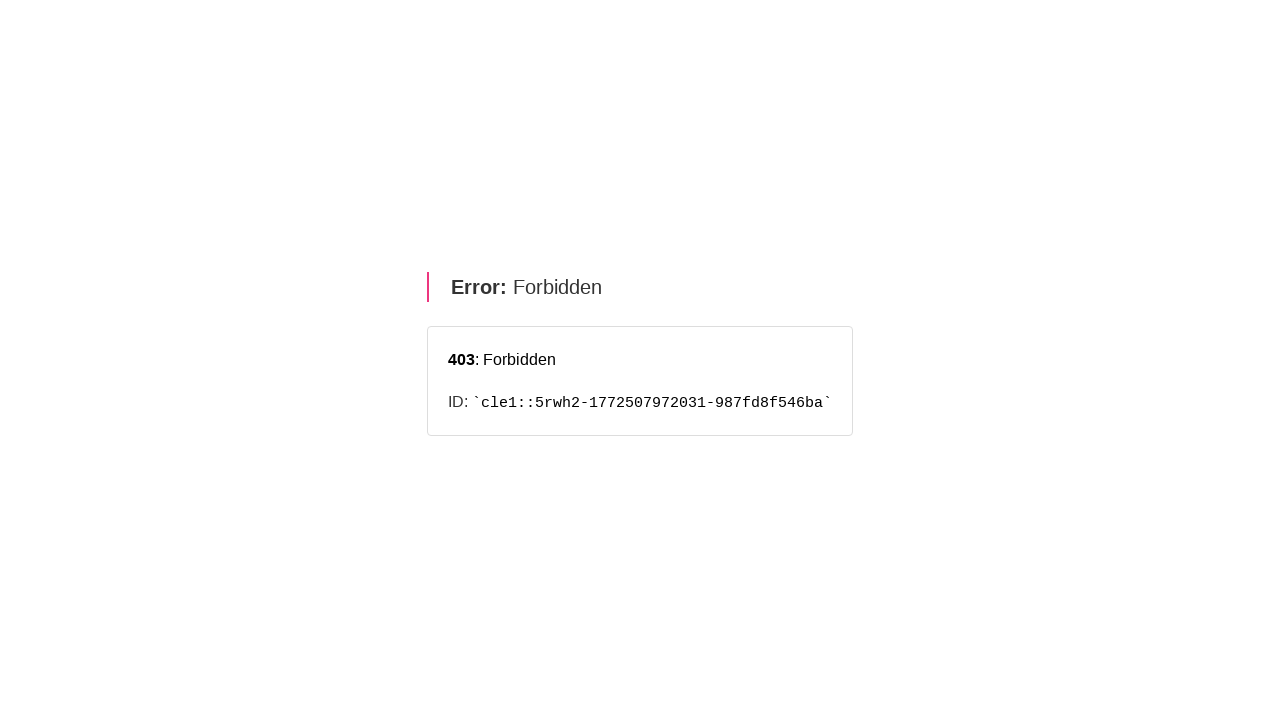

Navigated to tulospalvelu.palloliitto.fi results service
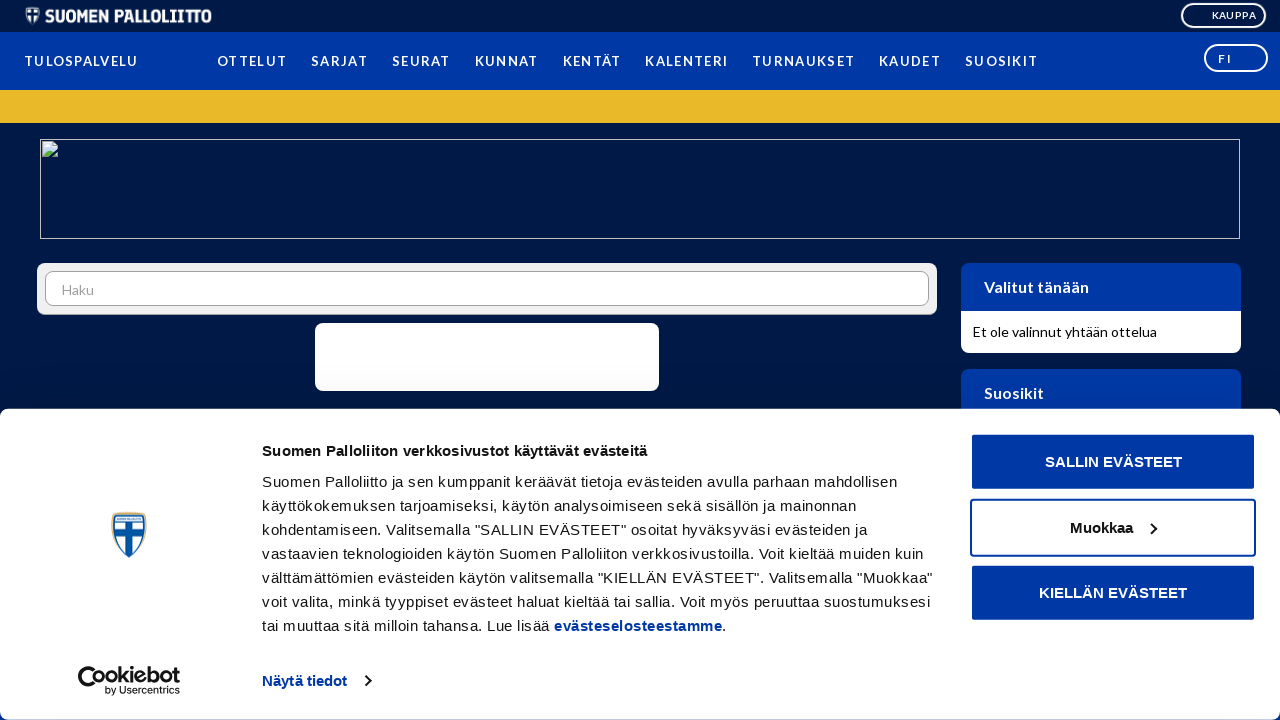

Navigated to Ykkönen category page (M1L!spljp25)
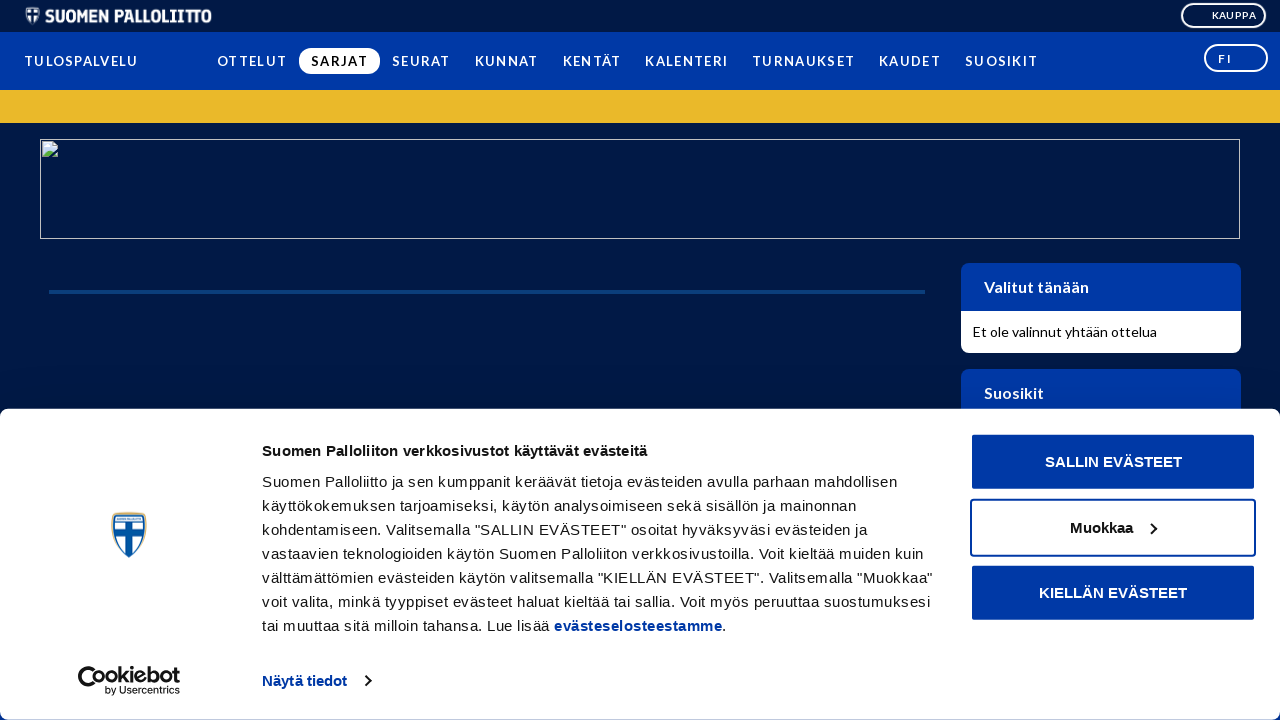

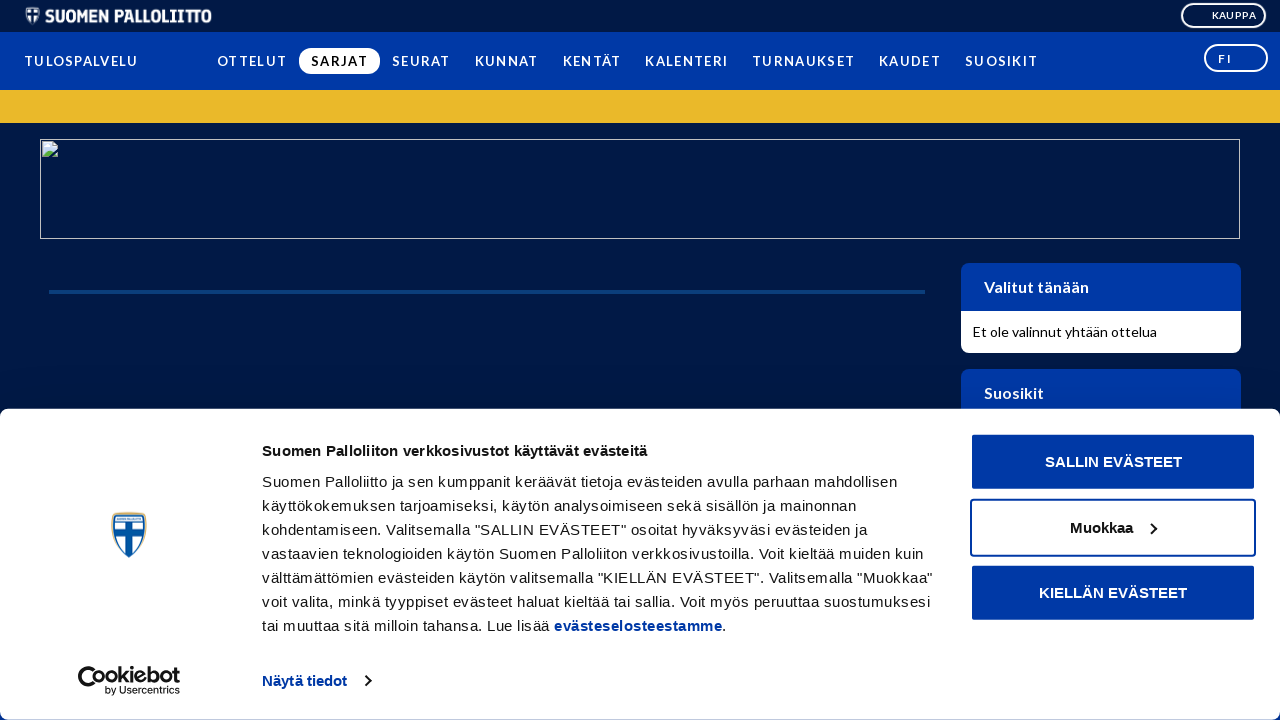